Tests scrolling to a specific element (iframe) on the page using scroll to element functionality

Starting URL: https://www.selenium.dev/selenium/web/scrolling_tests/frame_with_nested_scrolling_frame_out_of_view.html

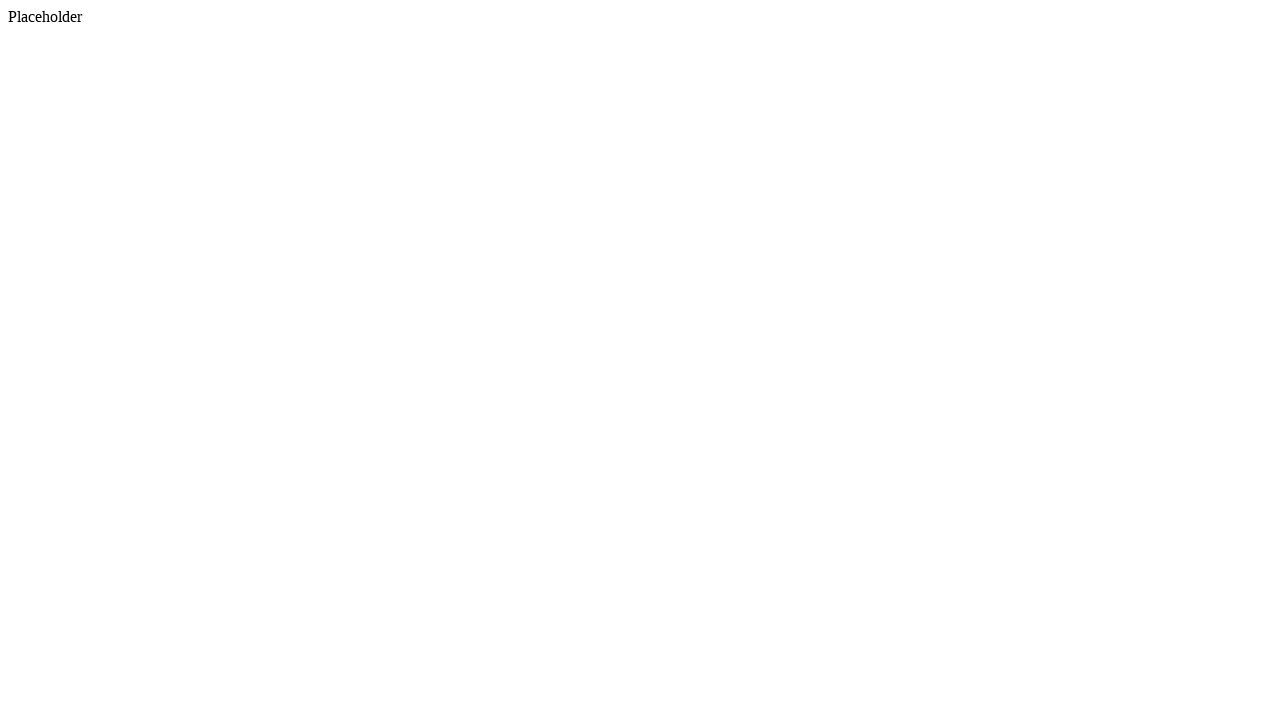

Waited 3 seconds for page to load
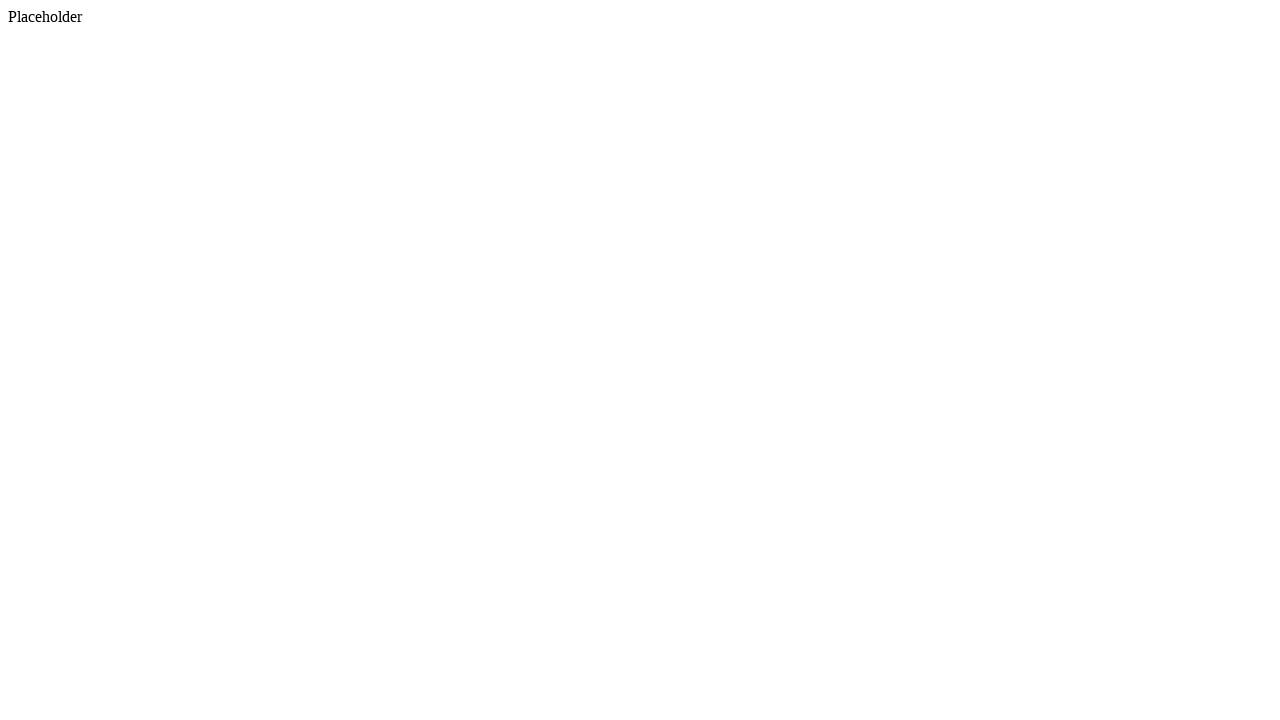

Located nested scrolling iframe element
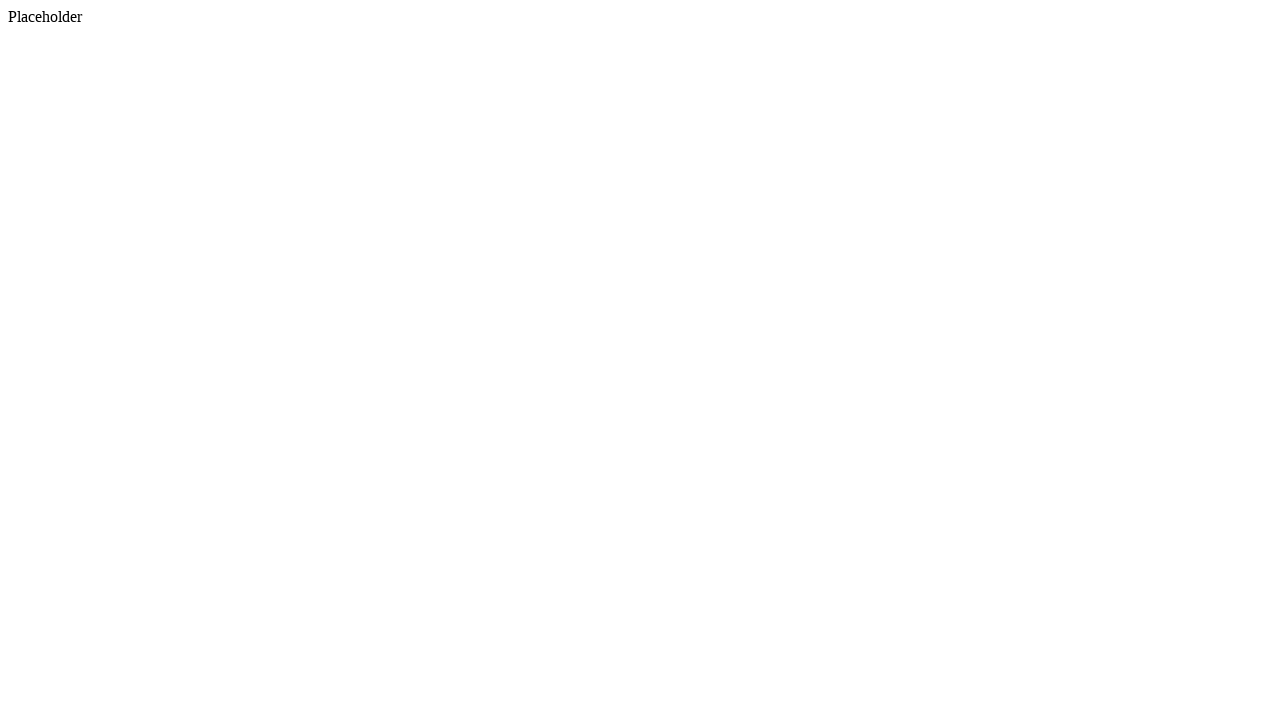

Scrolled iframe into view if needed
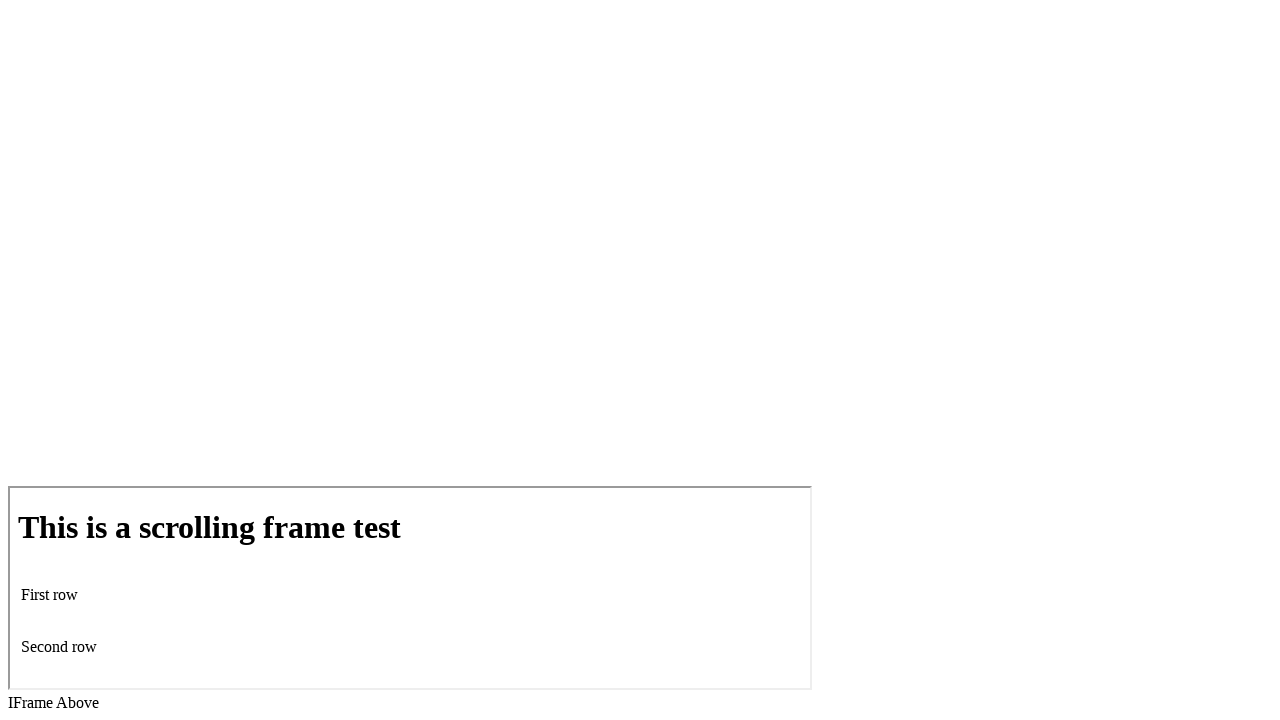

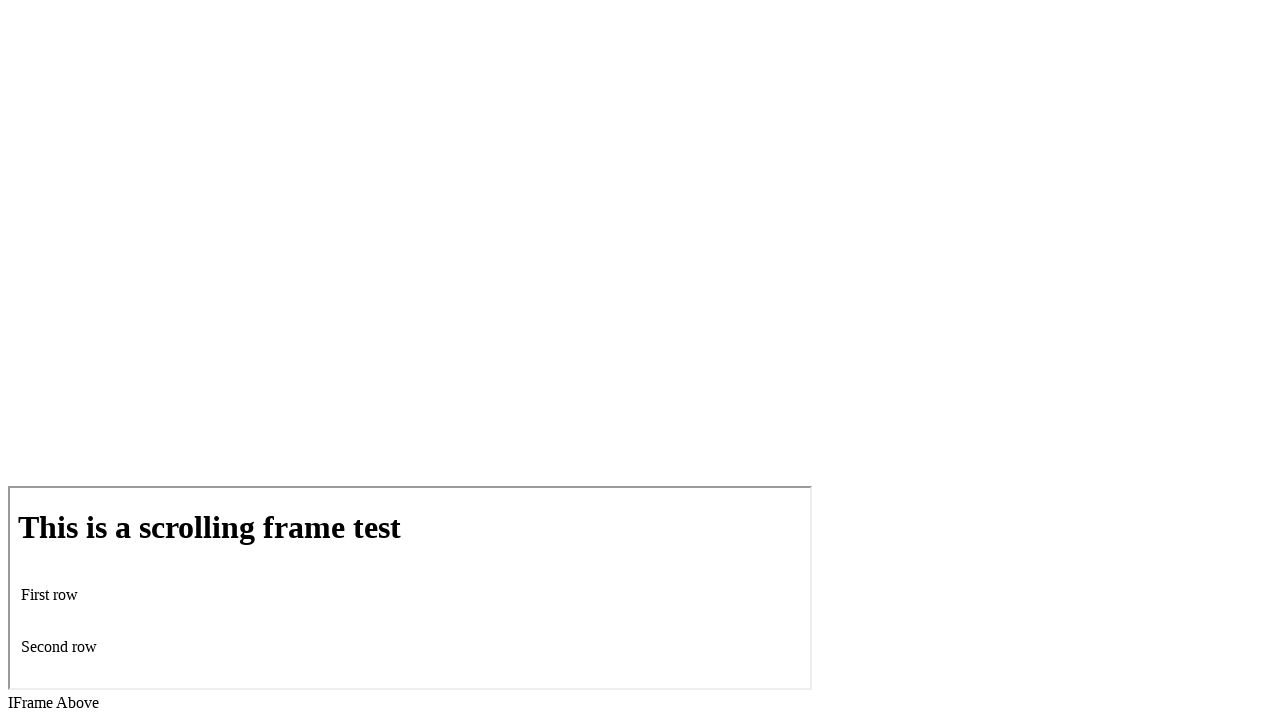